Tests delayed alert that appears after 5 seconds and accepts it

Starting URL: https://demoqa.com/alerts

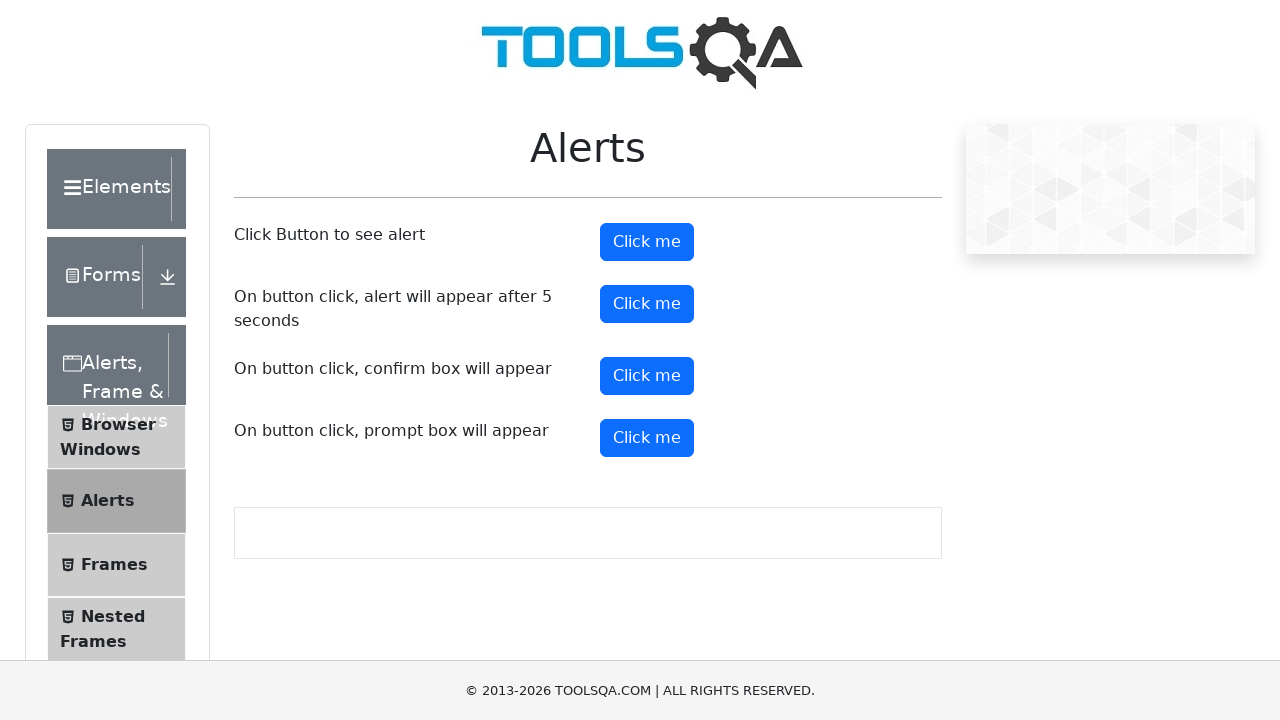

Clicked the timer alert button at (647, 304) on button#timerAlertButton
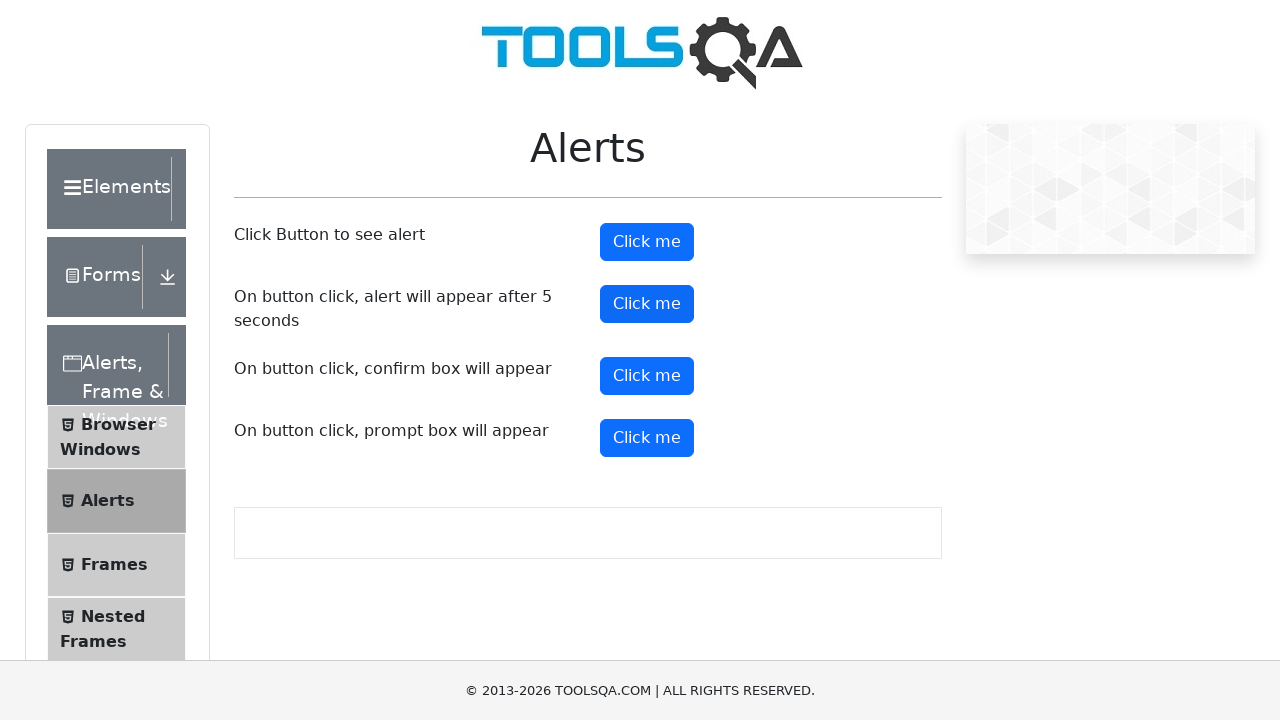

Set up dialog handler to accept the alert
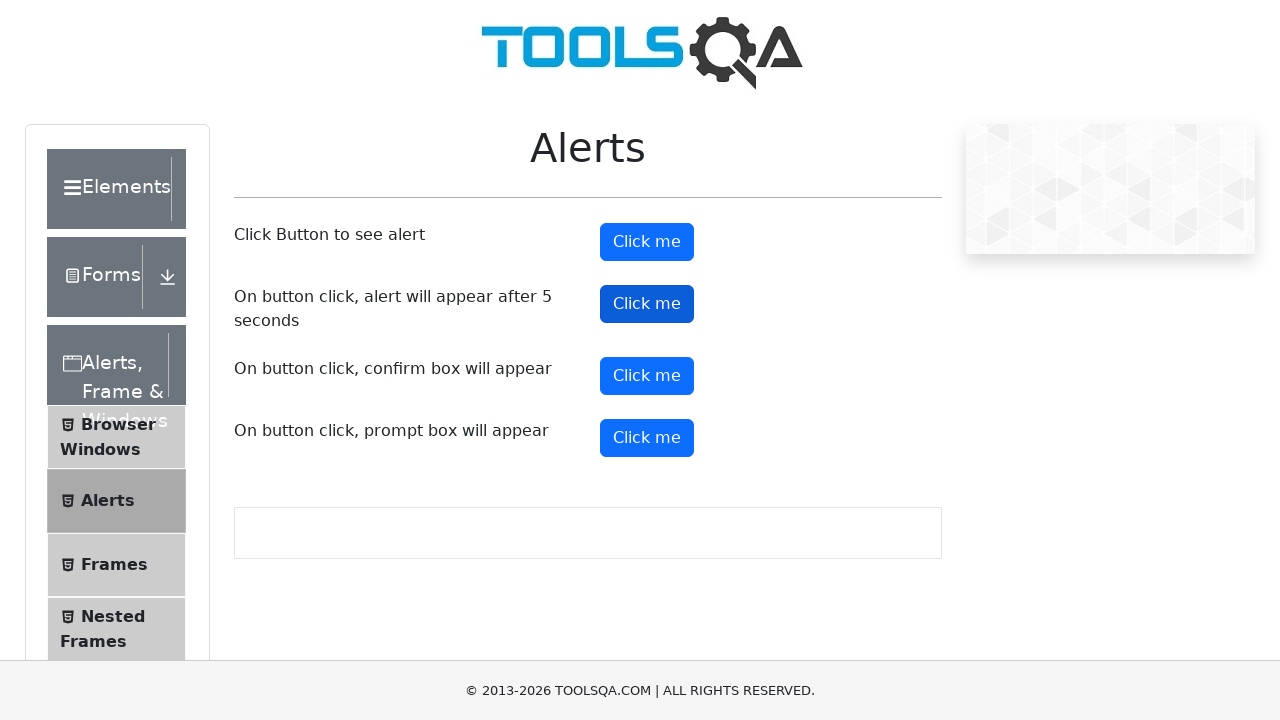

Waited 6 seconds for delayed alert to appear and be accepted
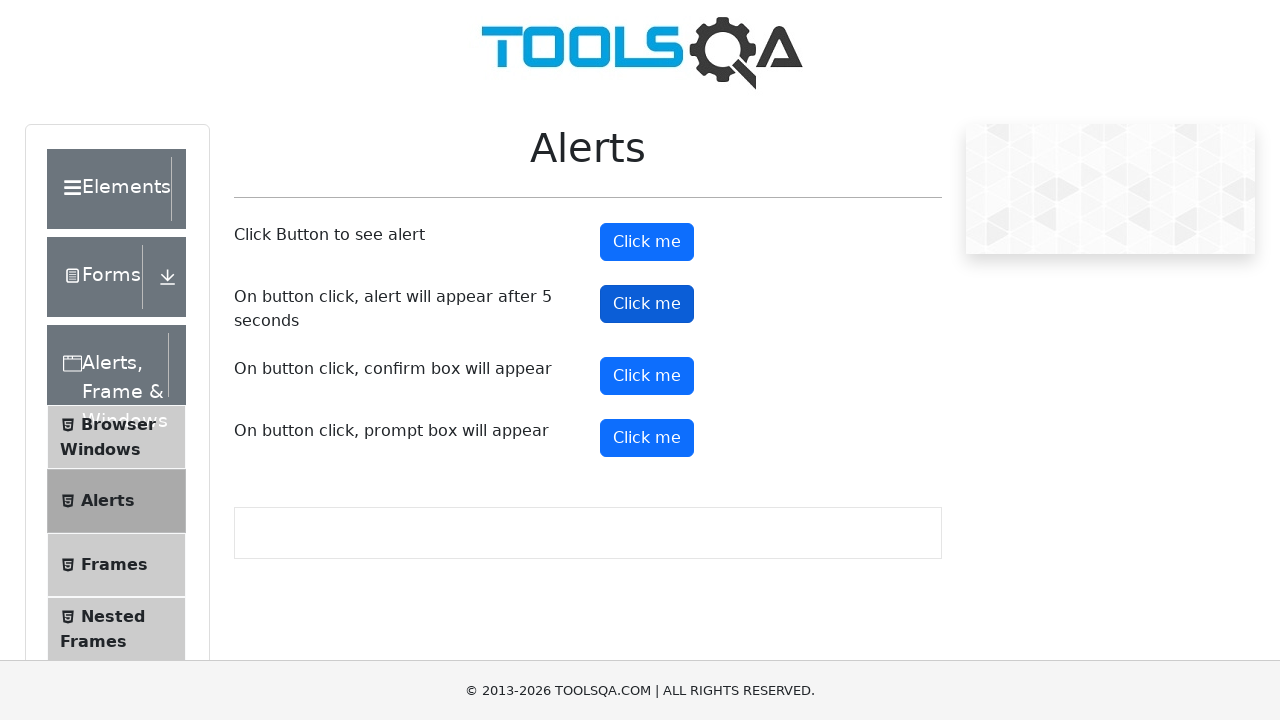

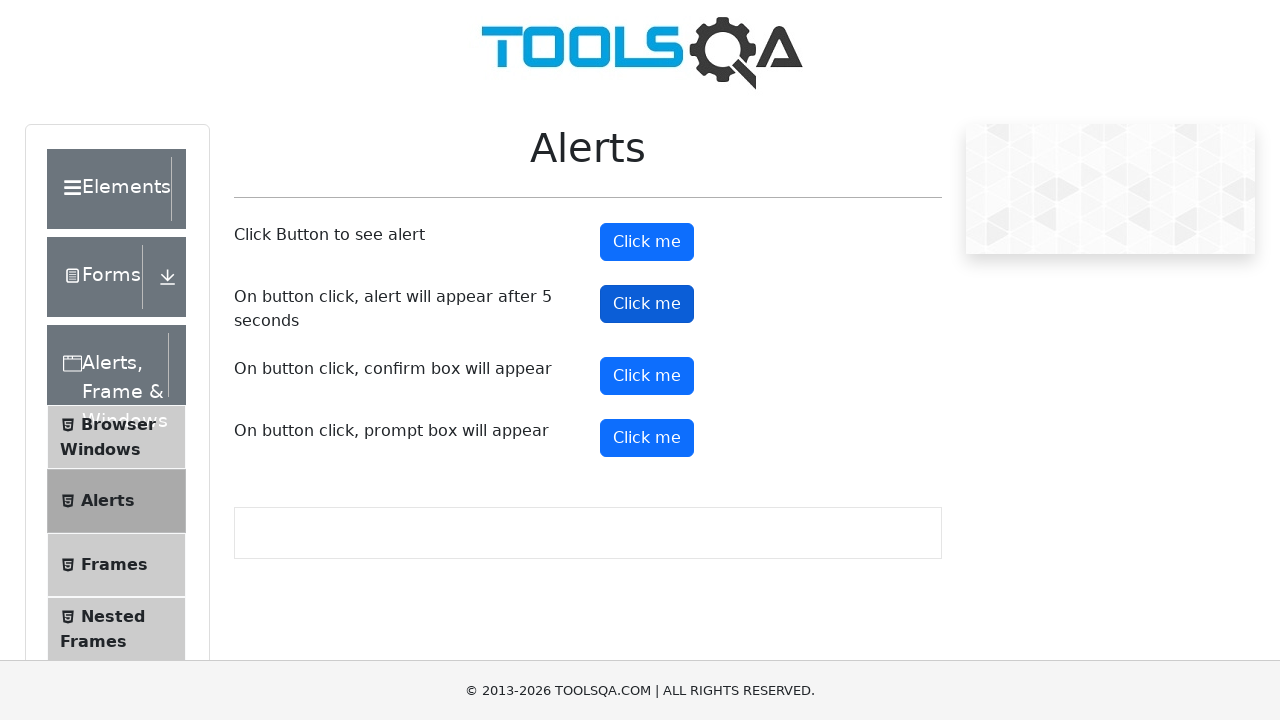